Navigates to the Demoblaze demo e-commerce site and verifies that the Samsung Galaxy S6 product price element is visible on the homepage.

Starting URL: https://www.demoblaze.com/

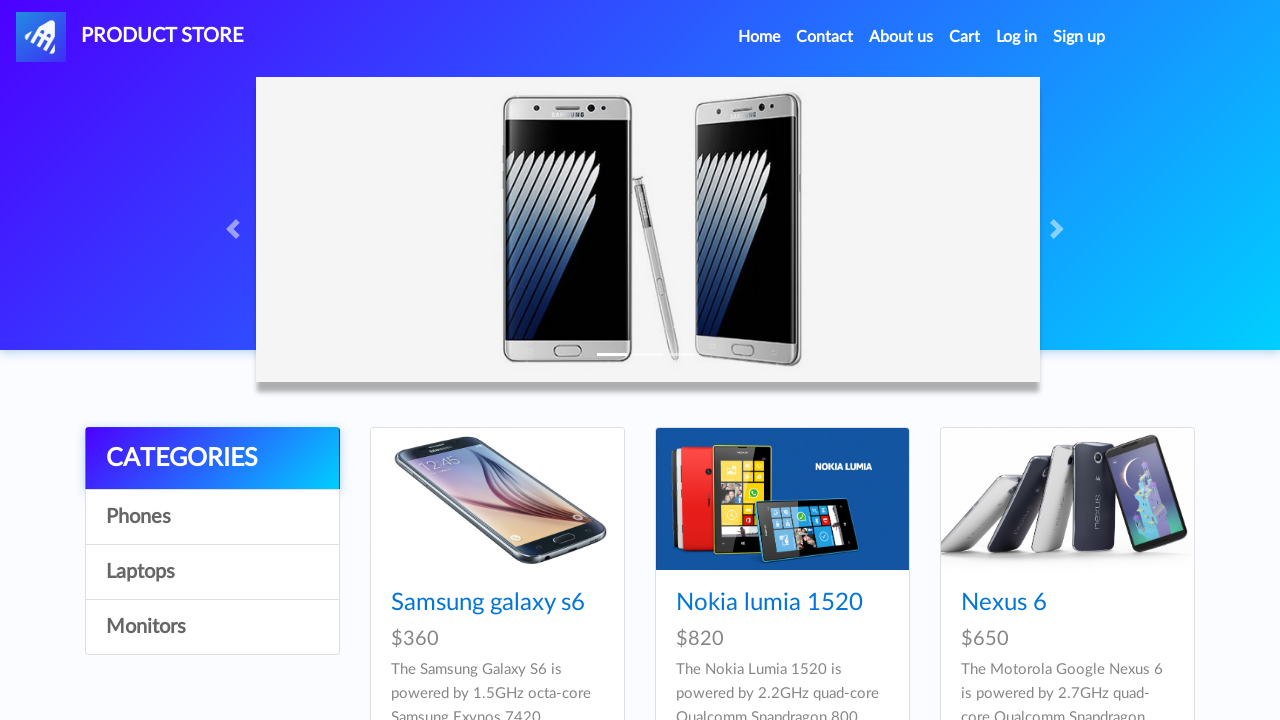

Waited 2 seconds for page to load
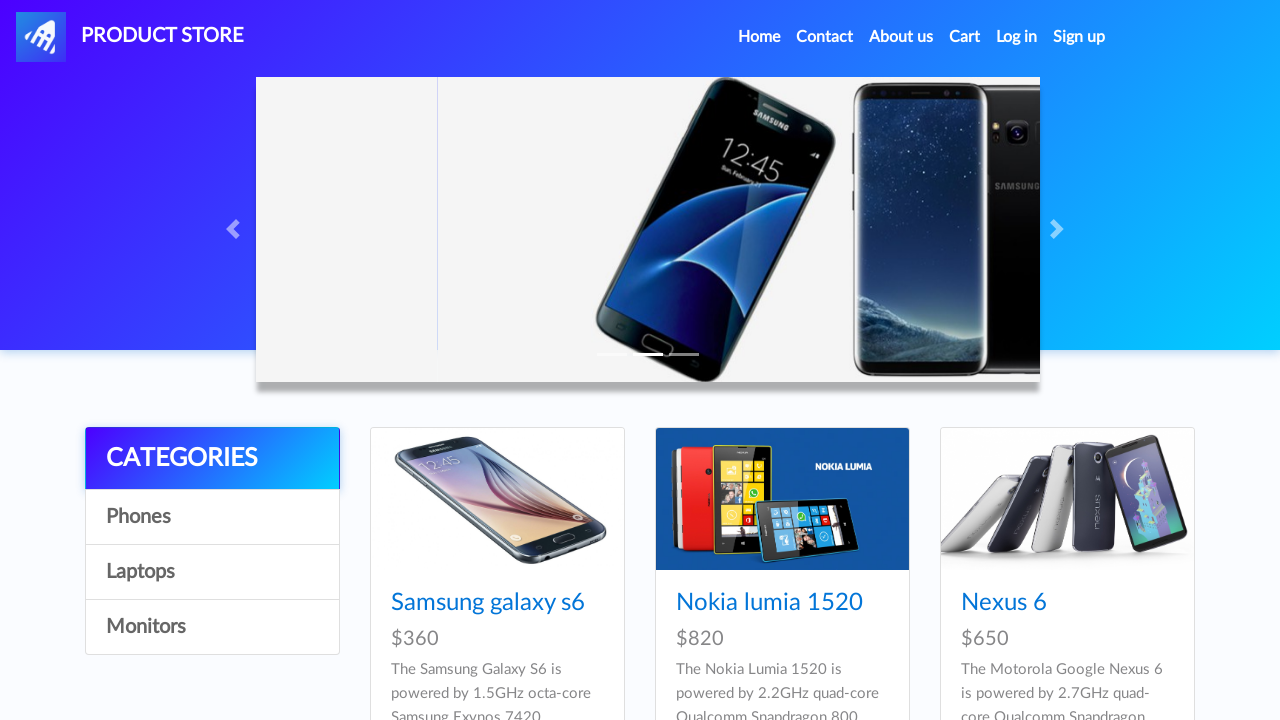

Samsung Galaxy S6 price element is visible on homepage
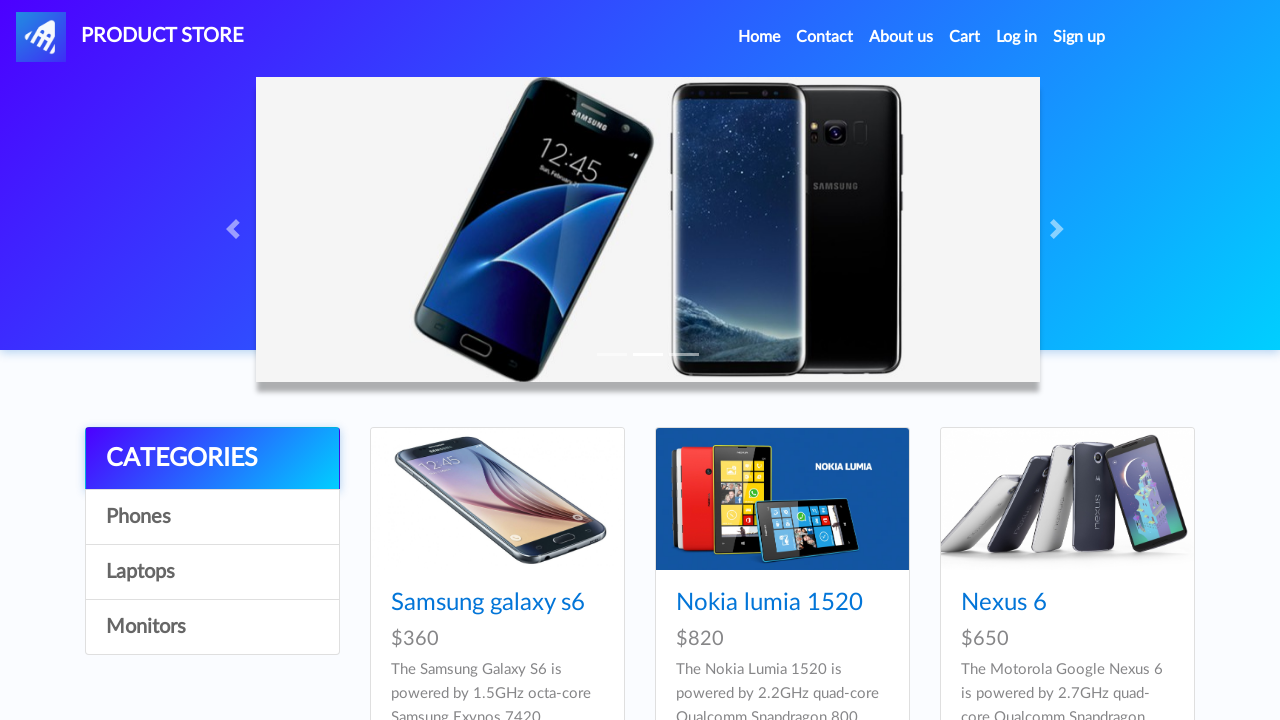

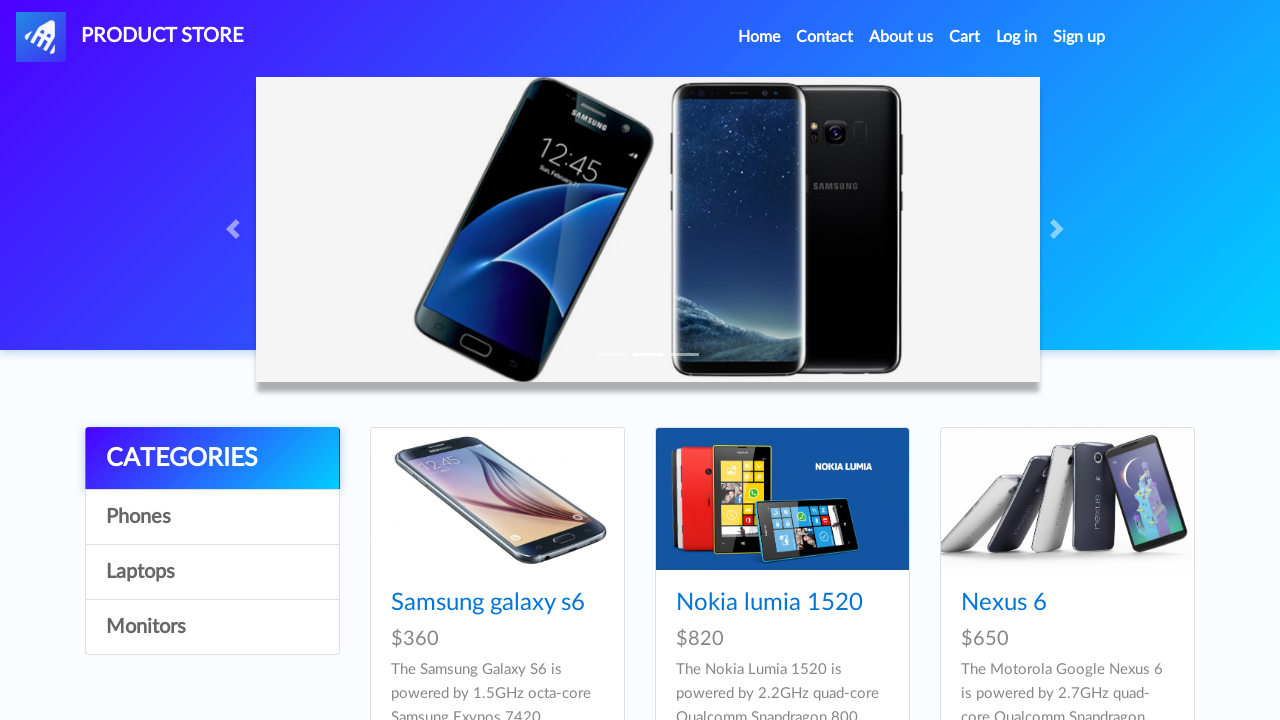